Tests dynamic content loading by clicking a start button on a test page that demonstrates loading behavior with hidden elements becoming visible.

Starting URL: https://the-internet.herokuapp.com/dynamic_loading/1

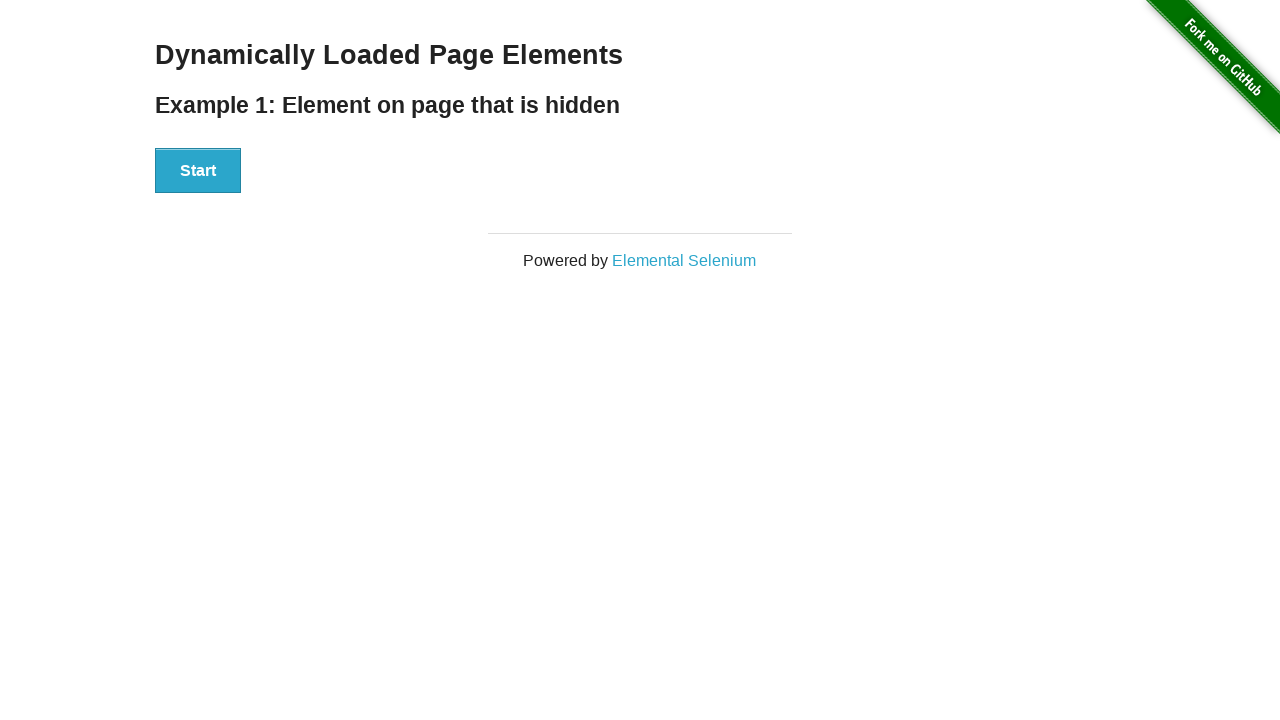

Navigated to dynamic loading test page
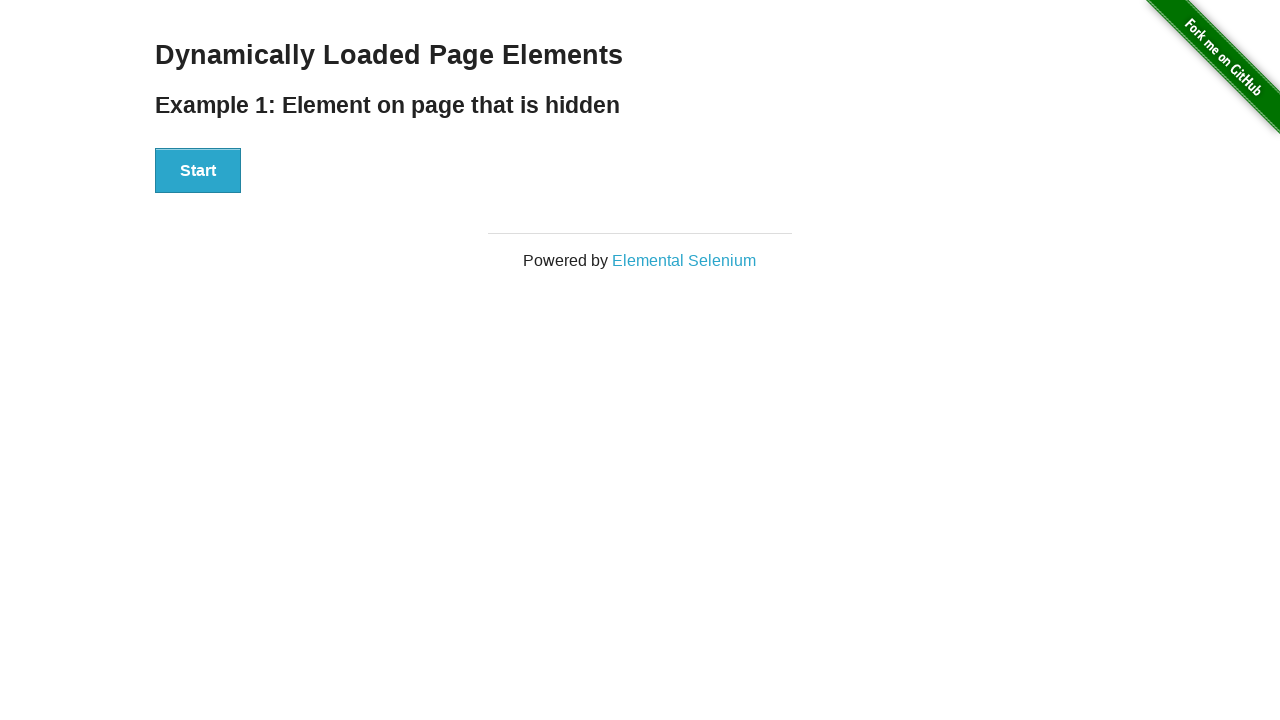

Clicked start button to trigger dynamic content loading at (198, 171) on xpath=//div[@id='start']/button
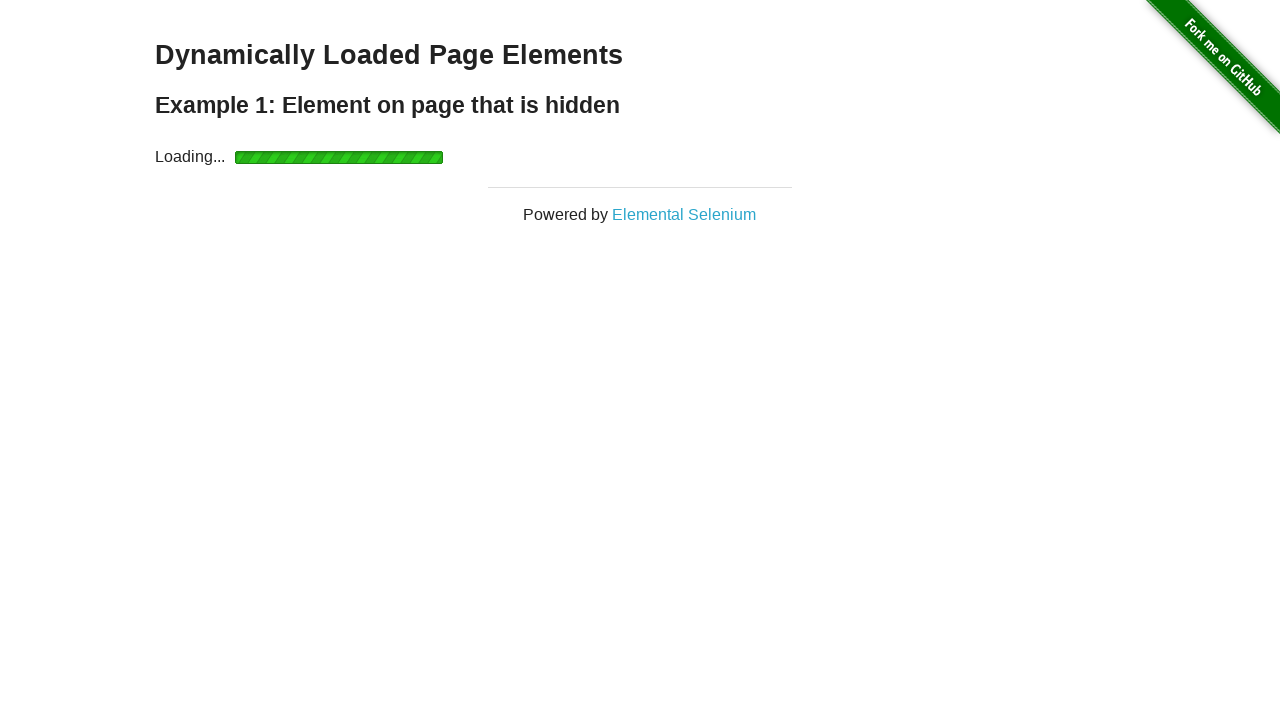

Dynamic content finished loading and became visible
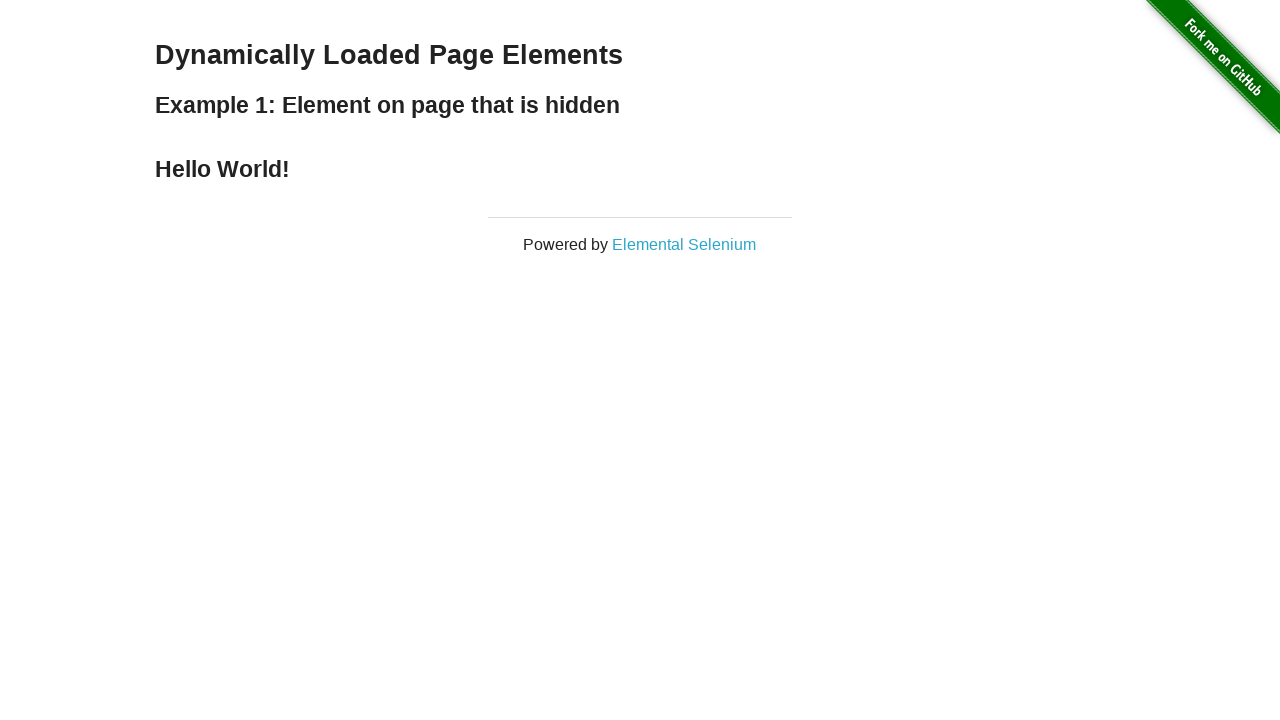

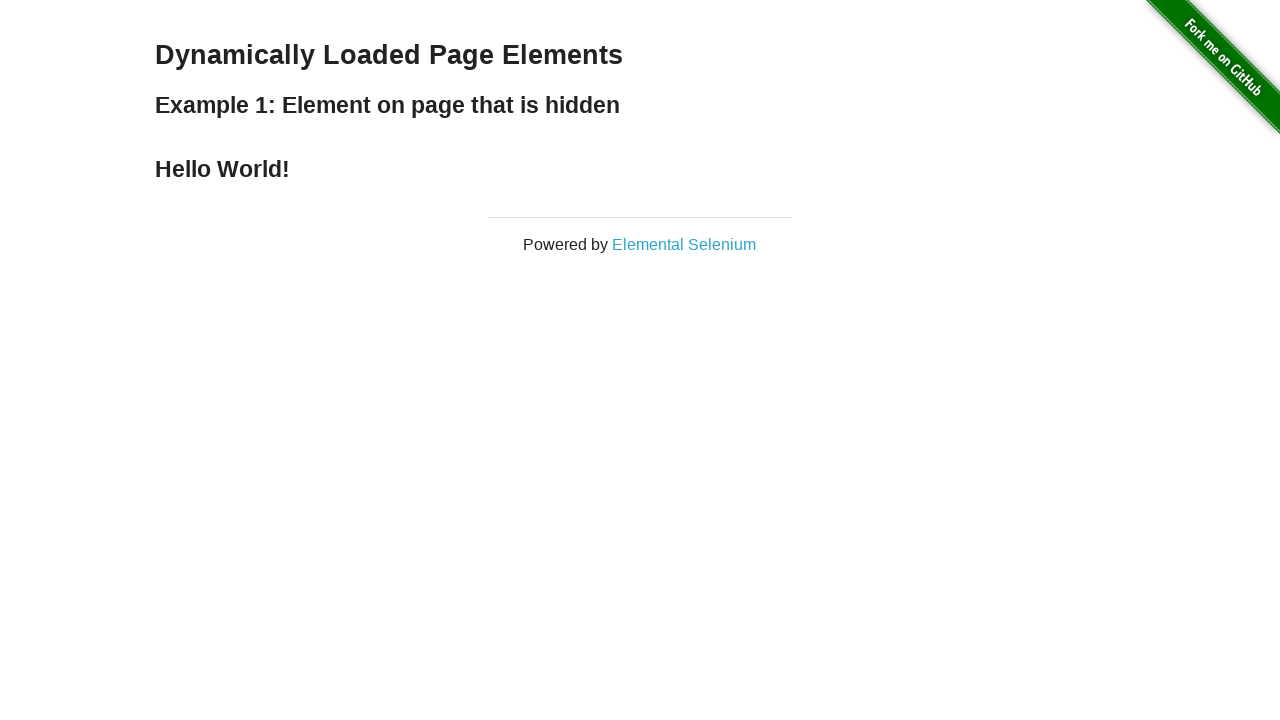